Loads the ICICI Bank homepage and waits for the page to fully load, testing page load under network conditions.

Starting URL: https://www.icicibank.com/

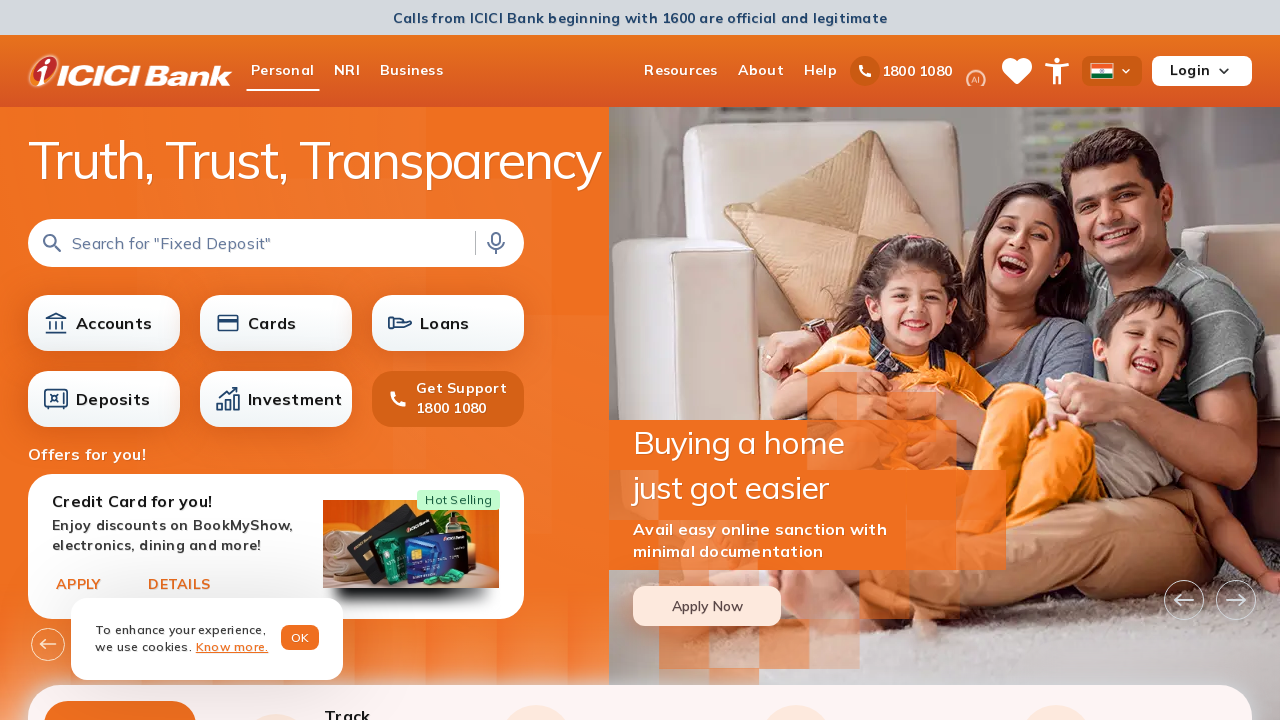

Navigated to ICICI Bank homepage
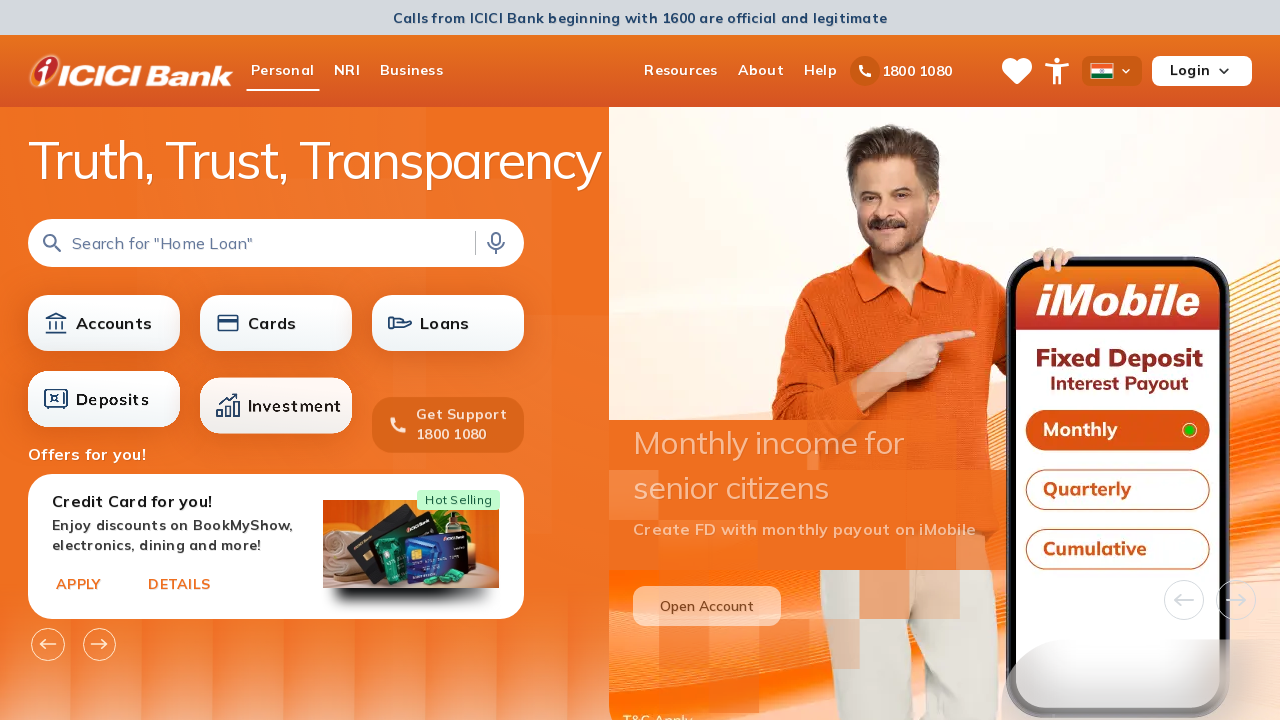

Page fully loaded with networkidle state
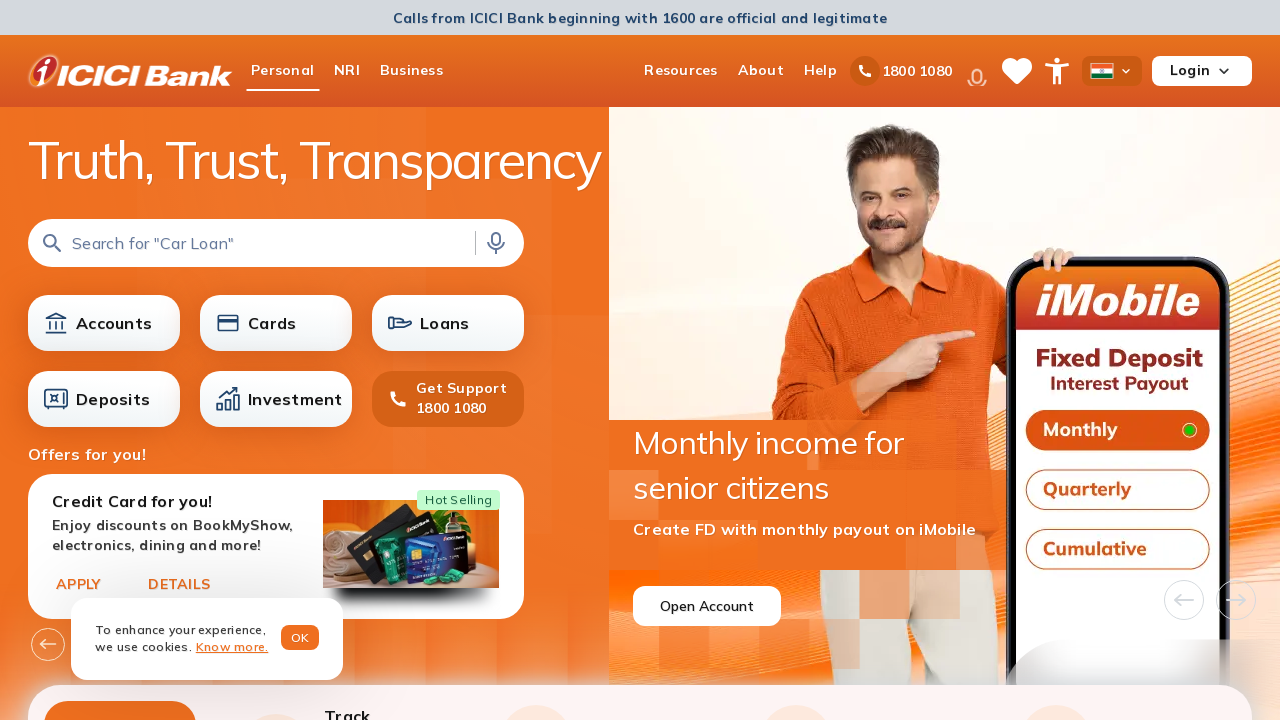

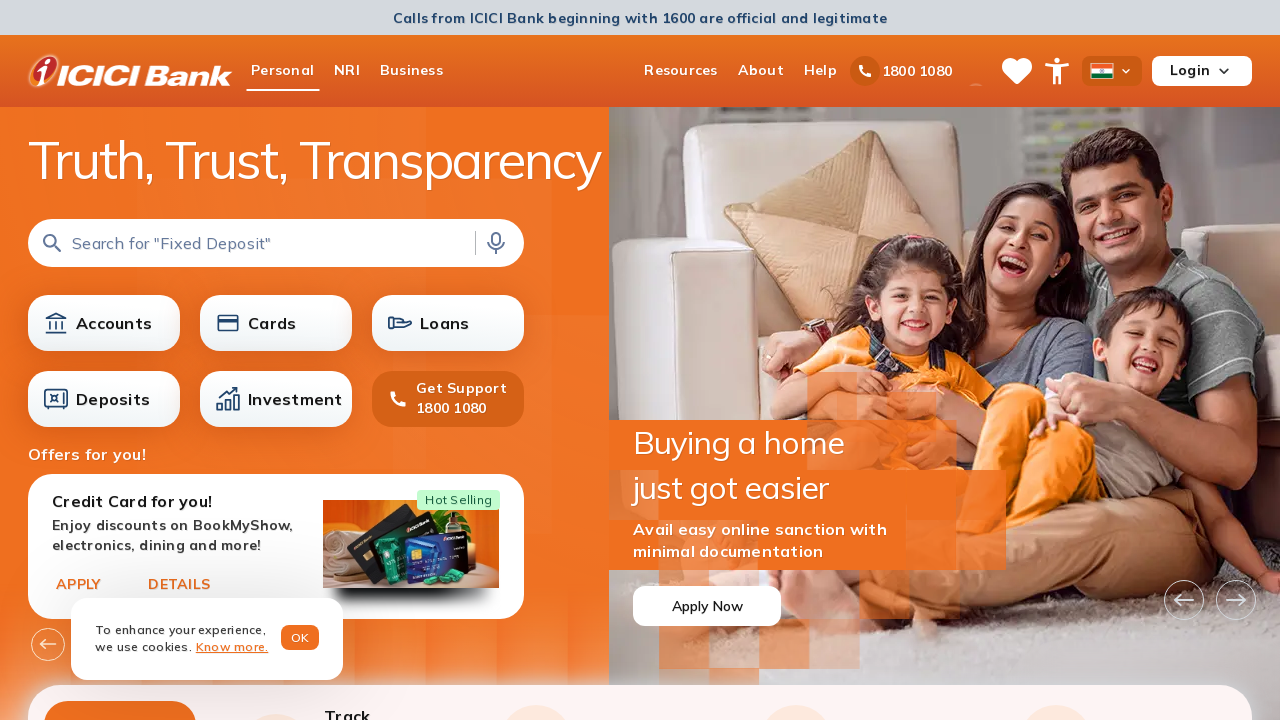